Tests clearing the complete state of all items by checking and unchecking the toggle all

Starting URL: https://demo.playwright.dev/todomvc

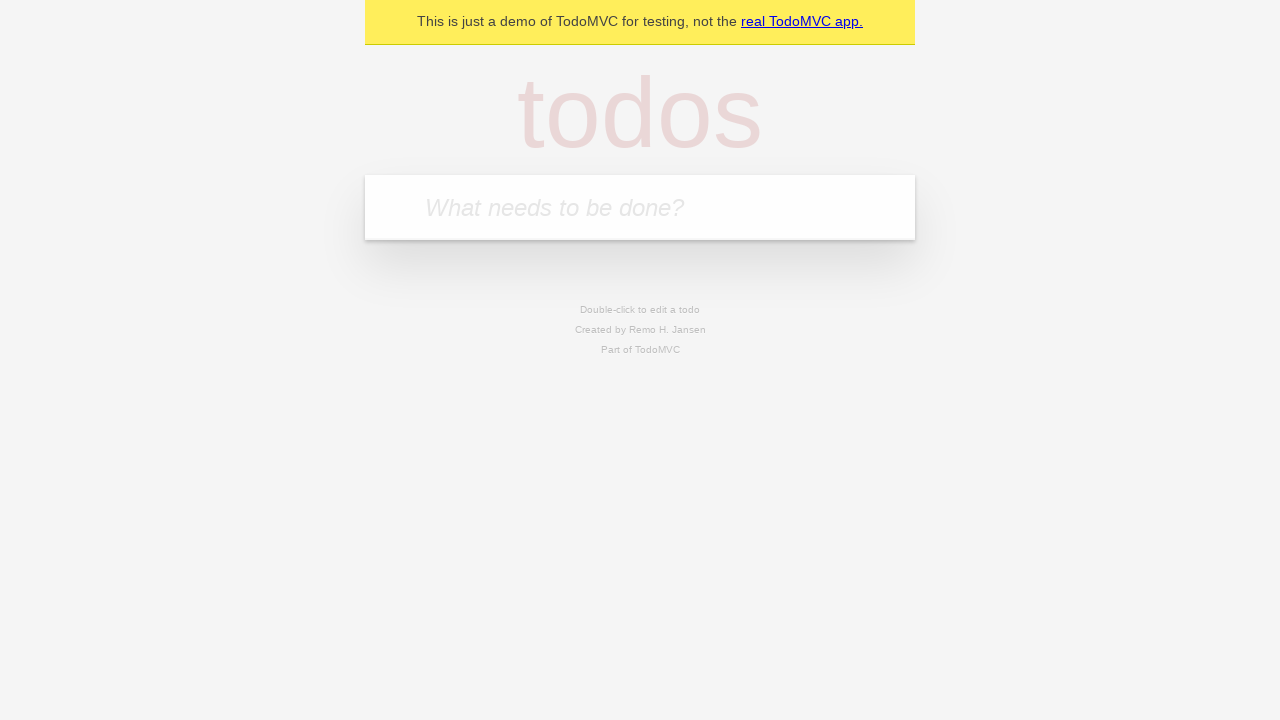

Filled todo input with 'buy some cheese' on internal:attr=[placeholder="What needs to be done?"i]
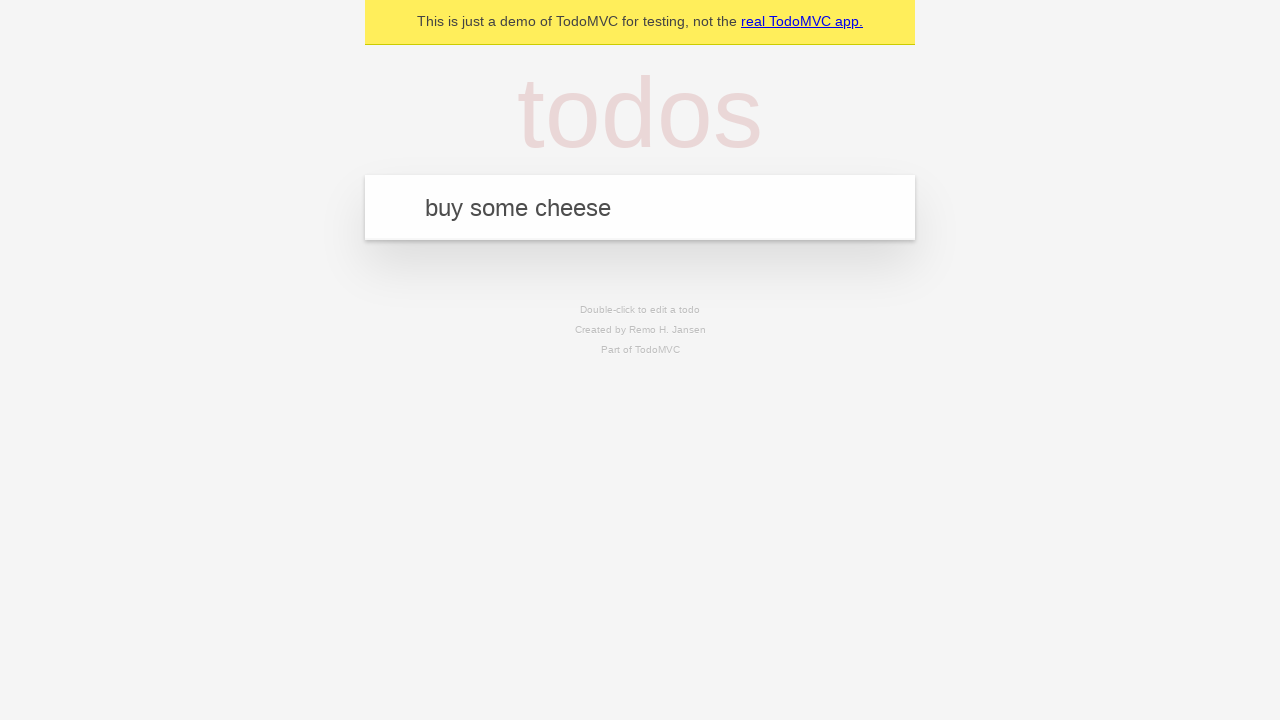

Pressed Enter to add first todo on internal:attr=[placeholder="What needs to be done?"i]
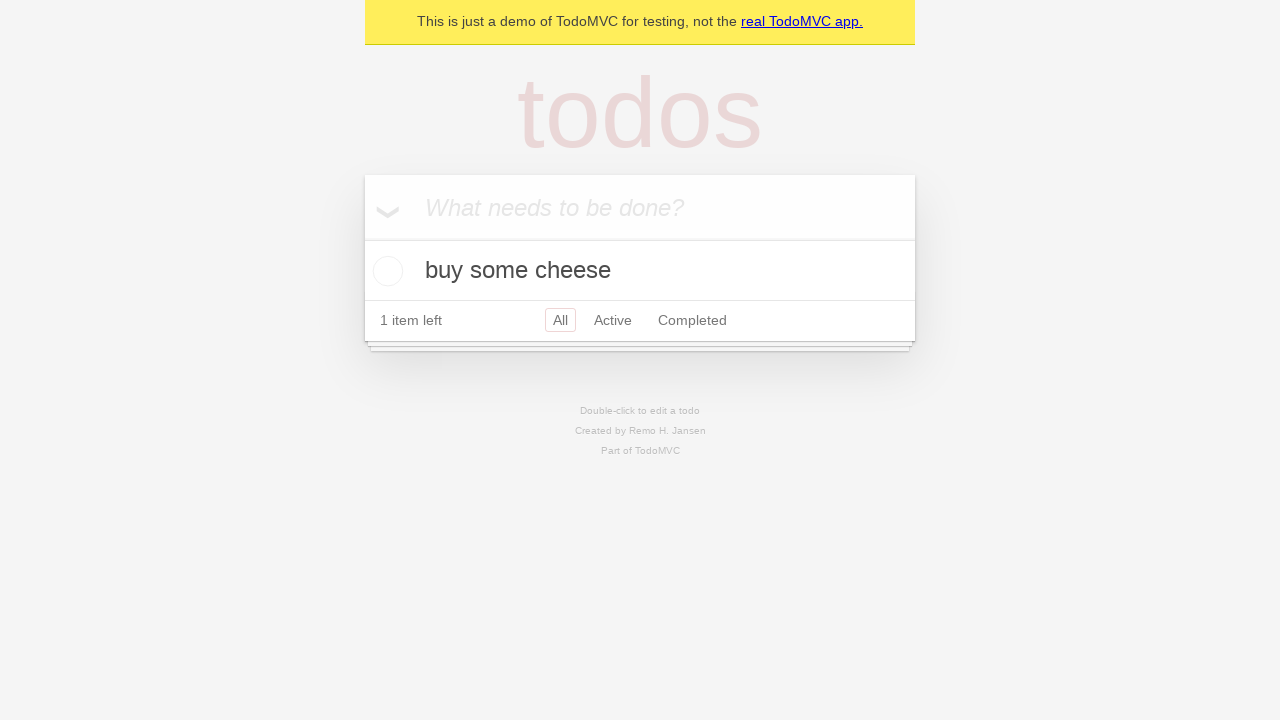

Filled todo input with 'feed the cat' on internal:attr=[placeholder="What needs to be done?"i]
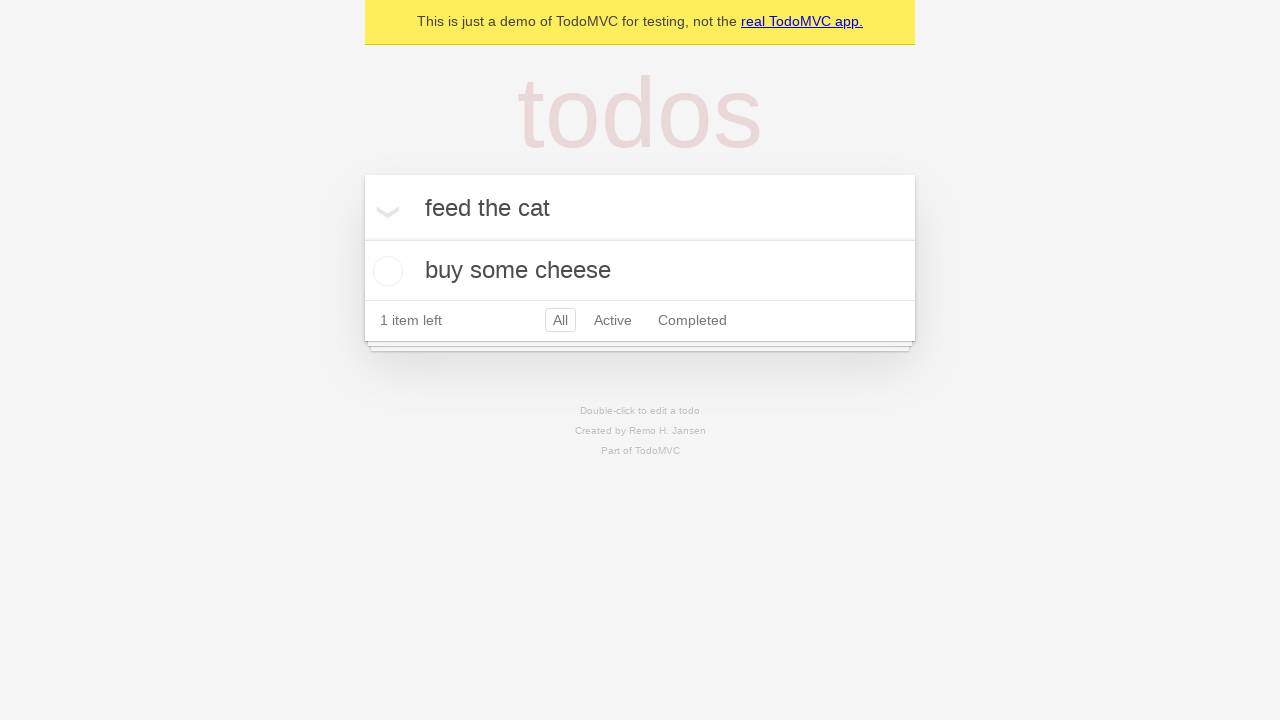

Pressed Enter to add second todo on internal:attr=[placeholder="What needs to be done?"i]
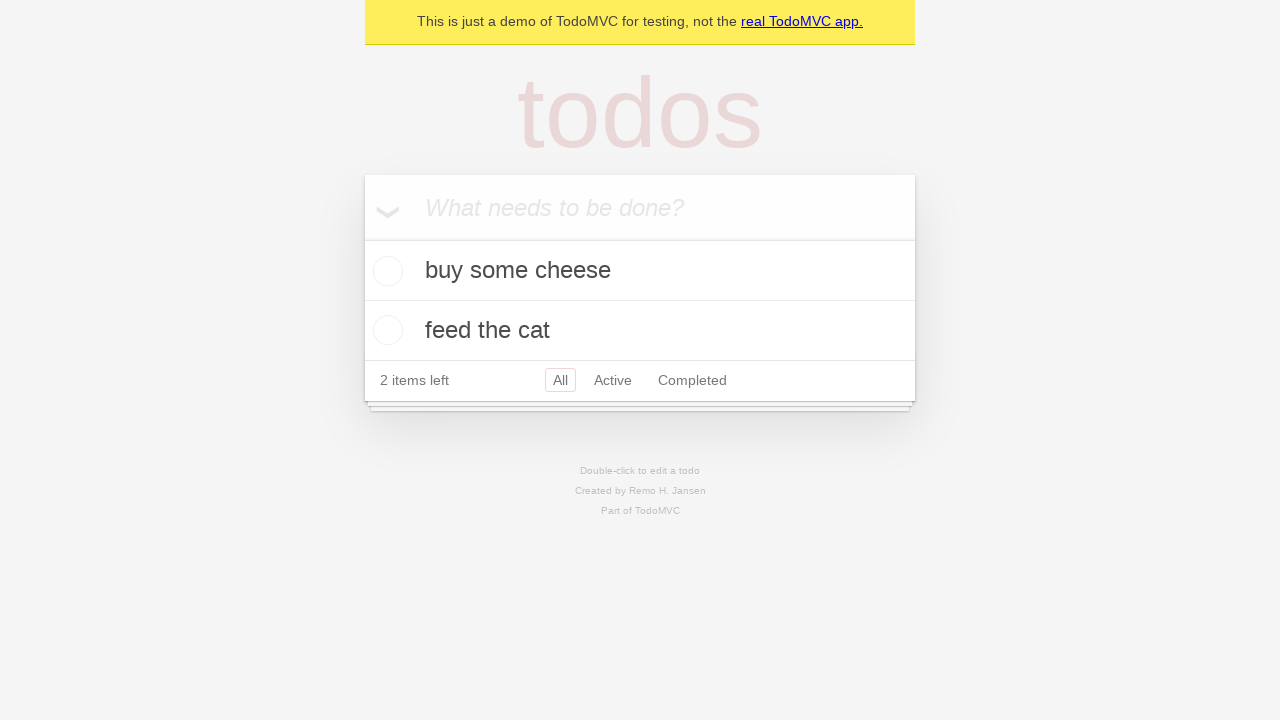

Filled todo input with 'book a doctors appointment' on internal:attr=[placeholder="What needs to be done?"i]
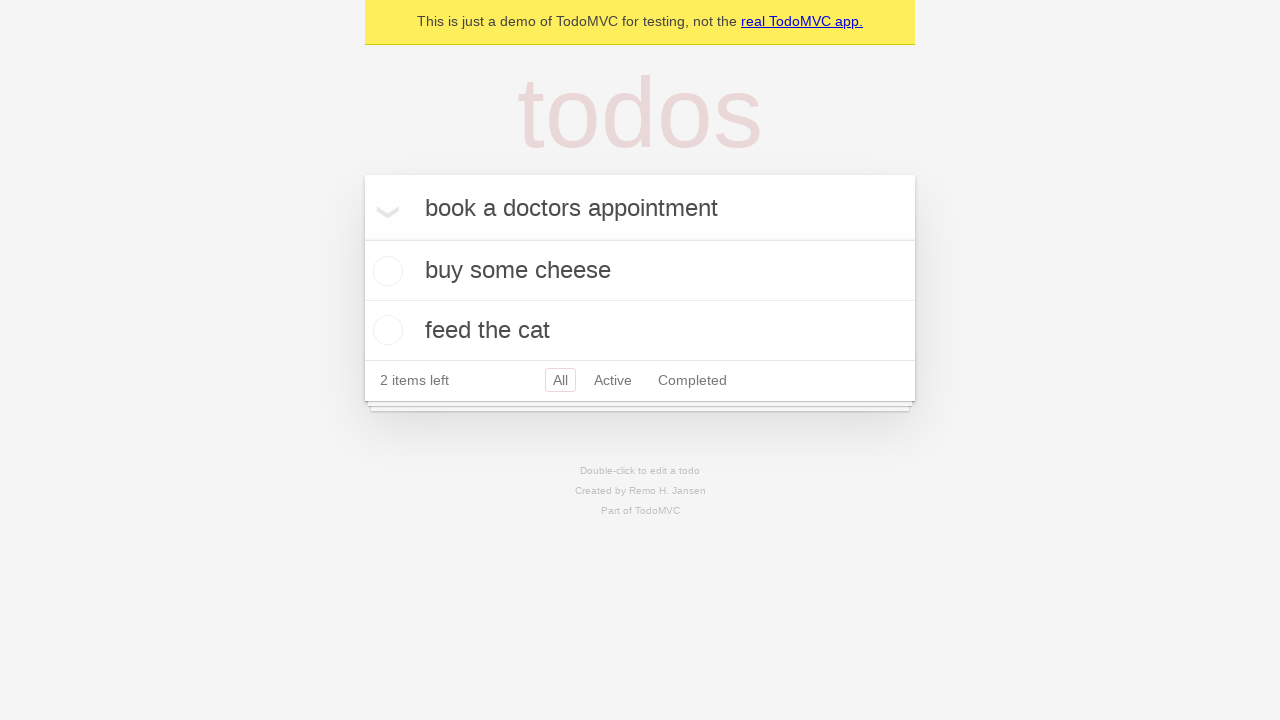

Pressed Enter to add third todo on internal:attr=[placeholder="What needs to be done?"i]
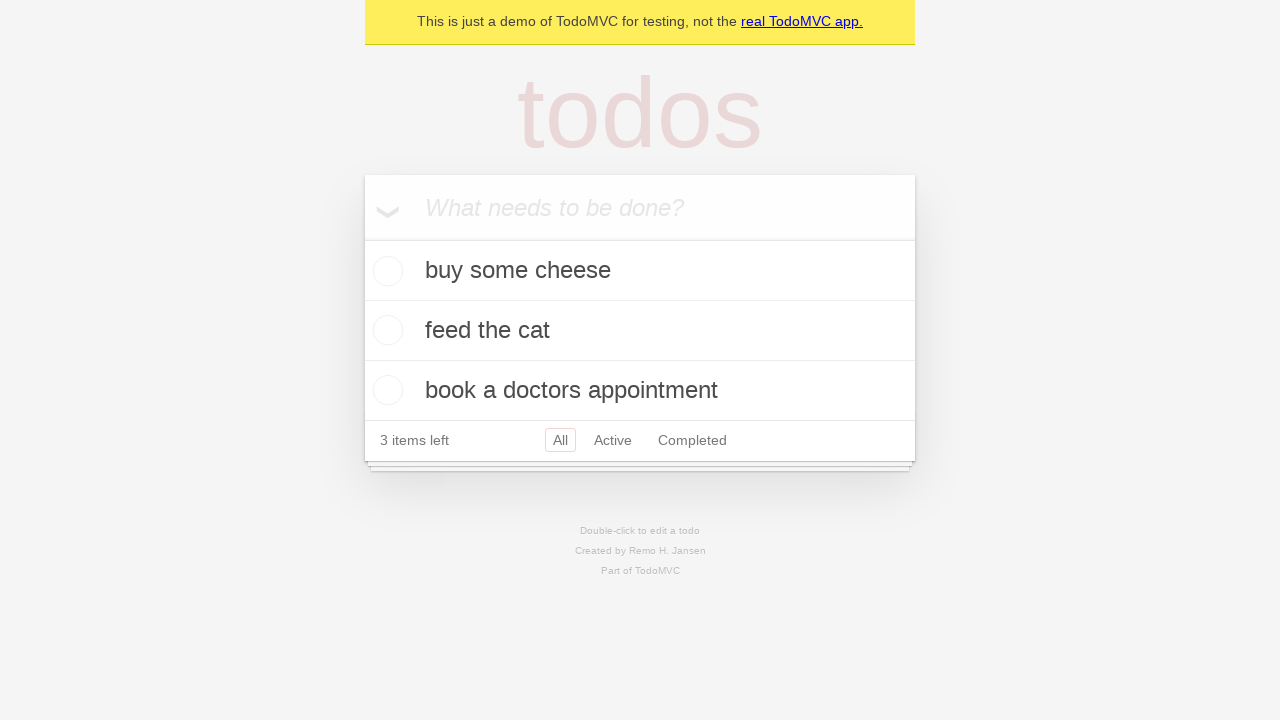

Checked 'Mark all as complete' toggle to mark all todos as complete at (362, 238) on internal:label="Mark all as complete"i
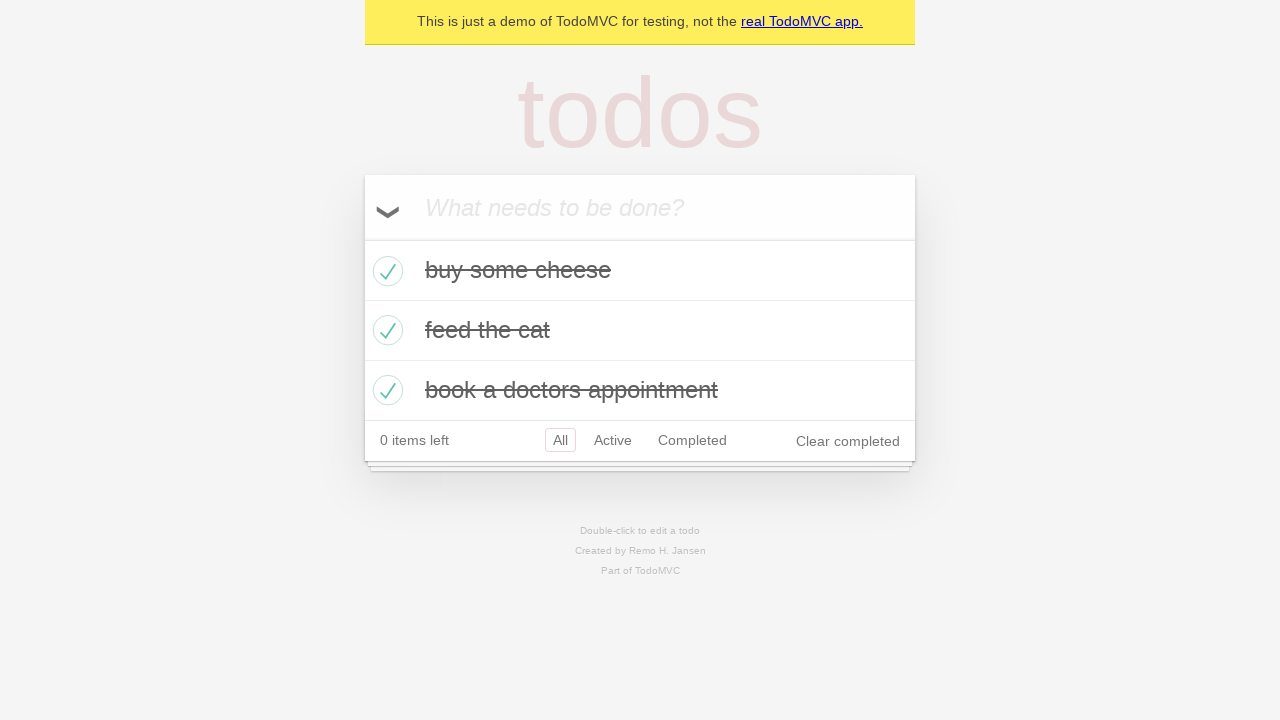

Unchecked 'Mark all as complete' toggle to clear complete state of all todos at (362, 238) on internal:label="Mark all as complete"i
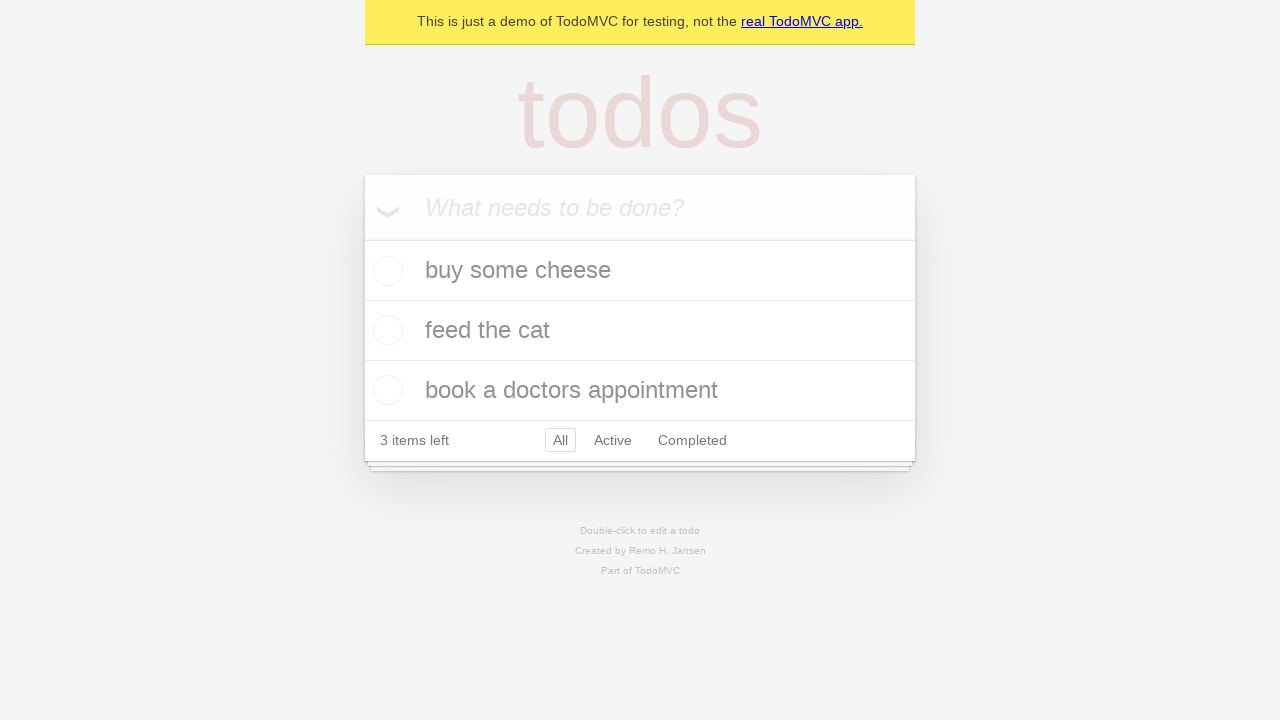

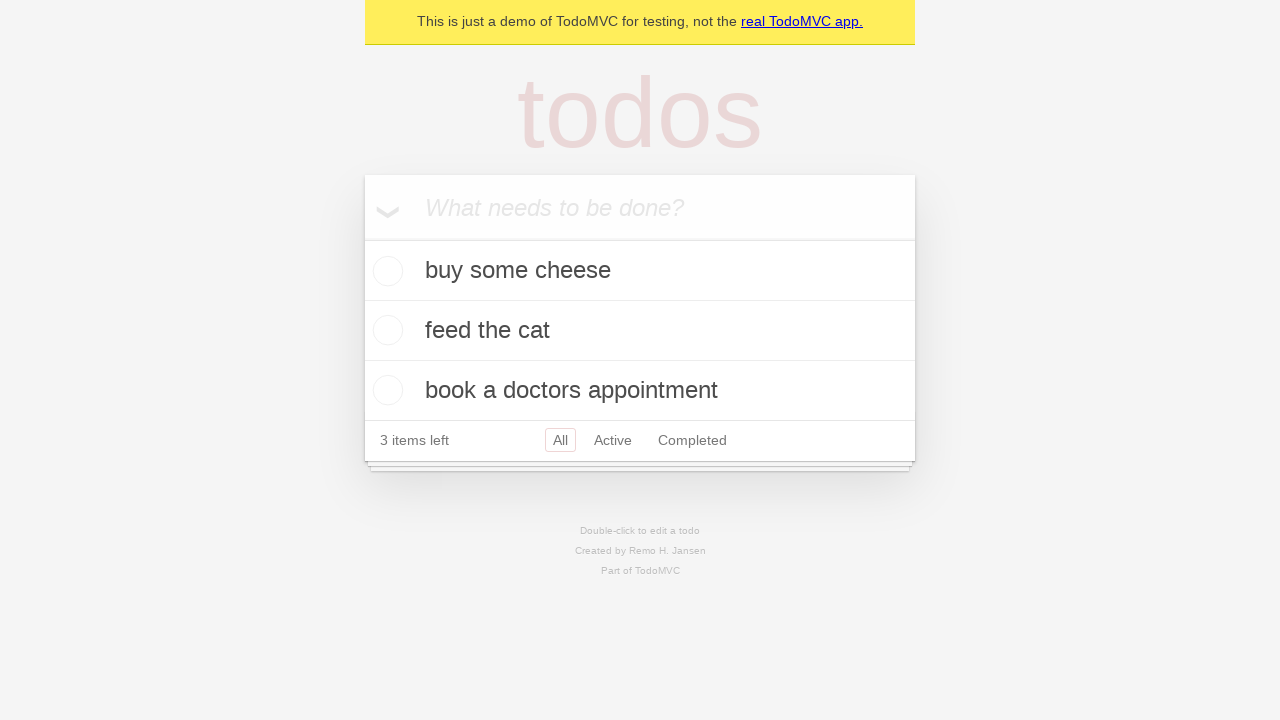